Tests registration form submission and verifies that the welcome result element exists on the page after form submission.

Starting URL: https://lm.skillbox.cc/qa_tester/module02/homework1/

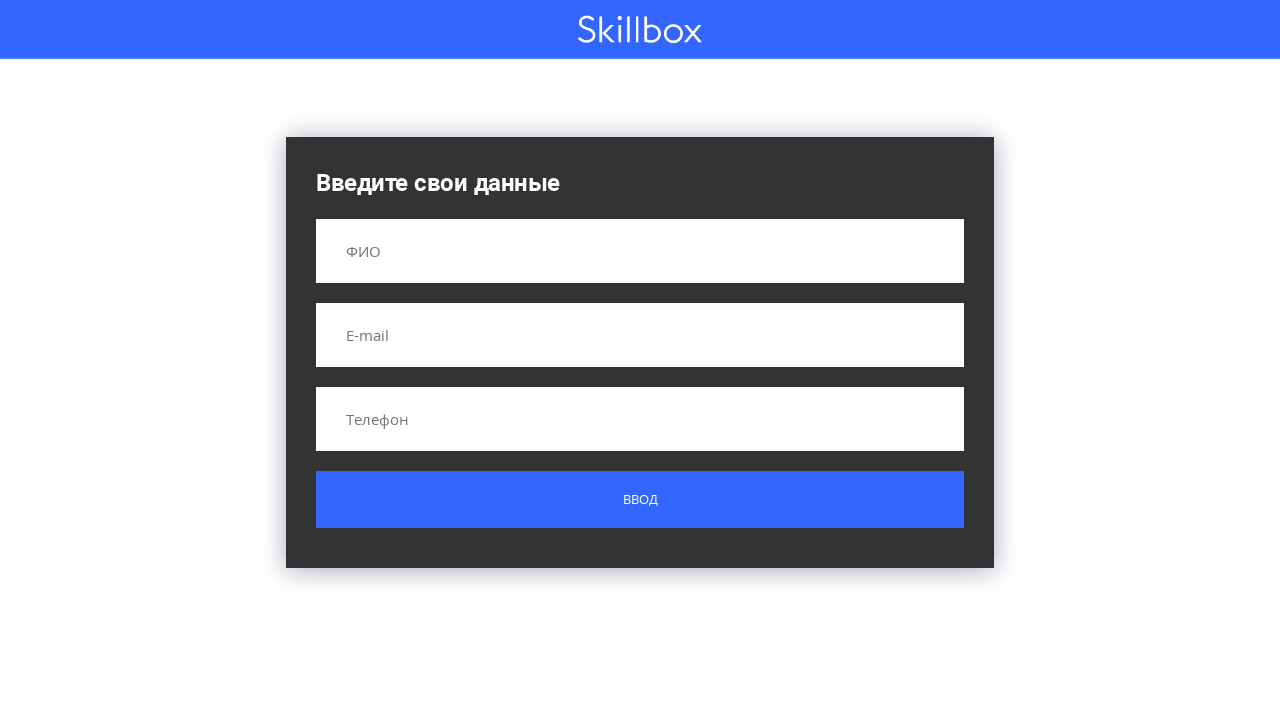

Filled name field with 'Илон Собакен Маск' on input[name='name']
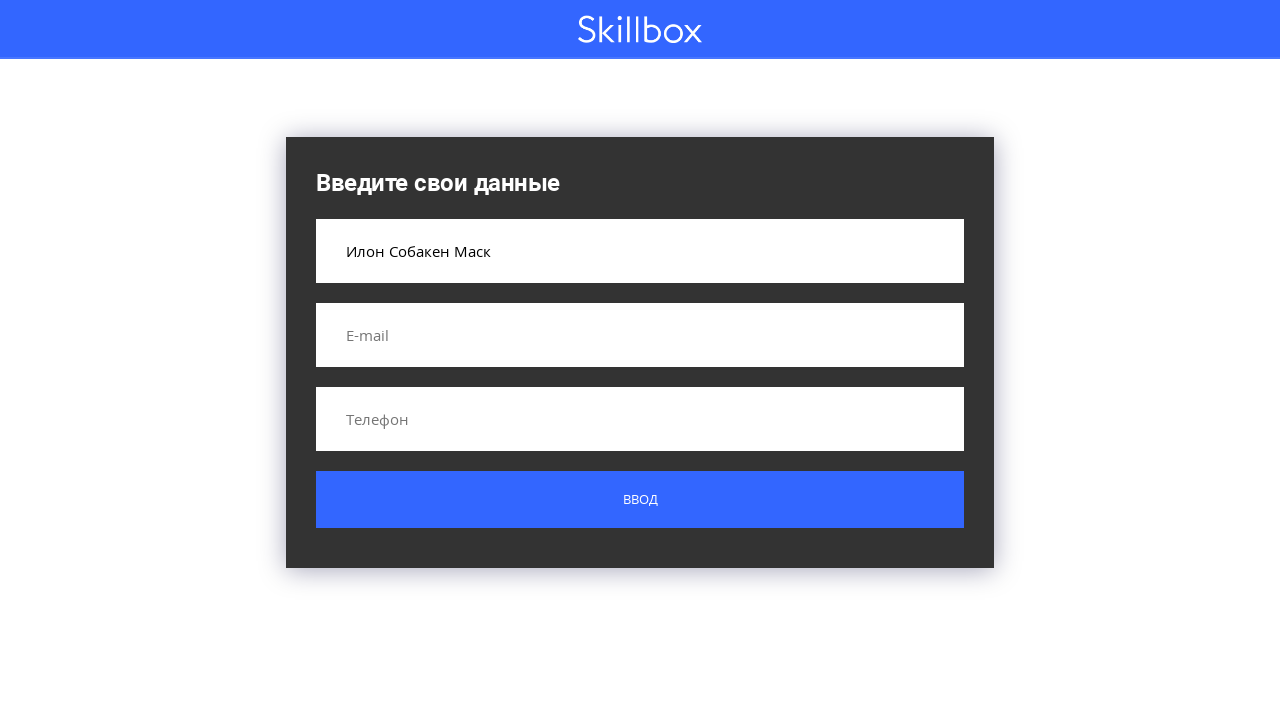

Filled email field with 'sobaka-ilon@musk.info' on input[name='email']
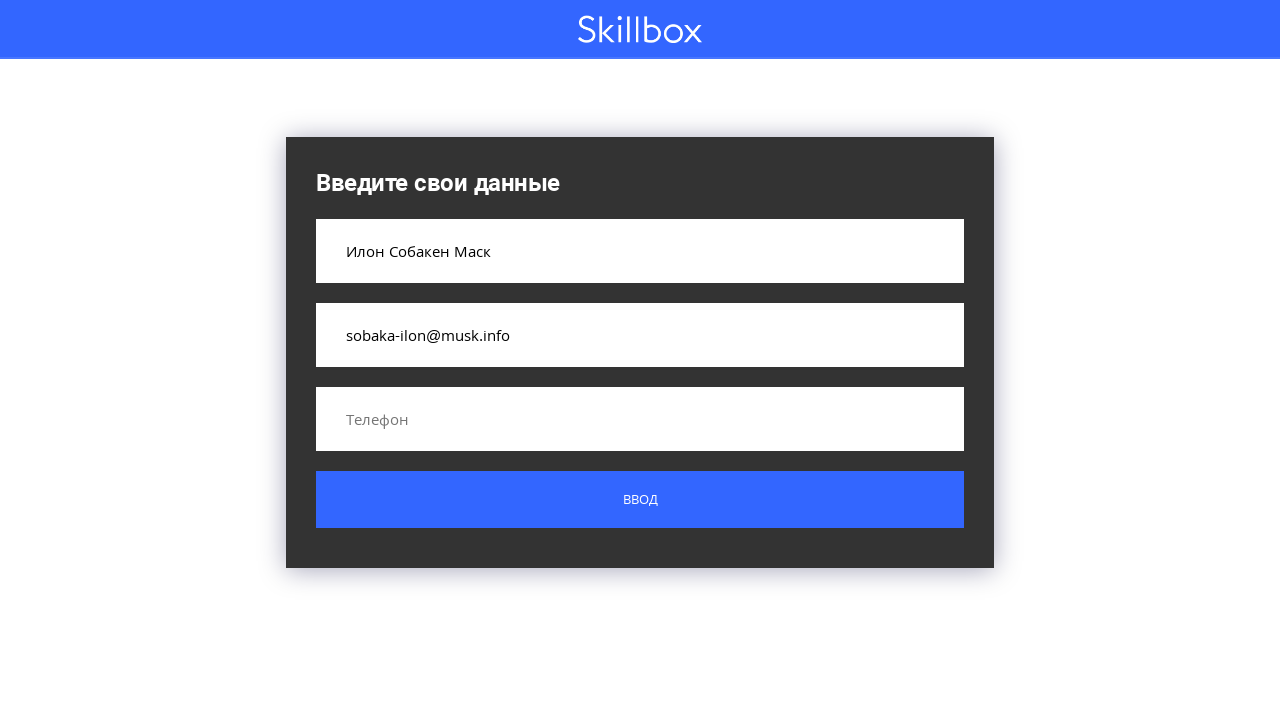

Filled phone field with '+1 000 000 0000' on input[name='phone']
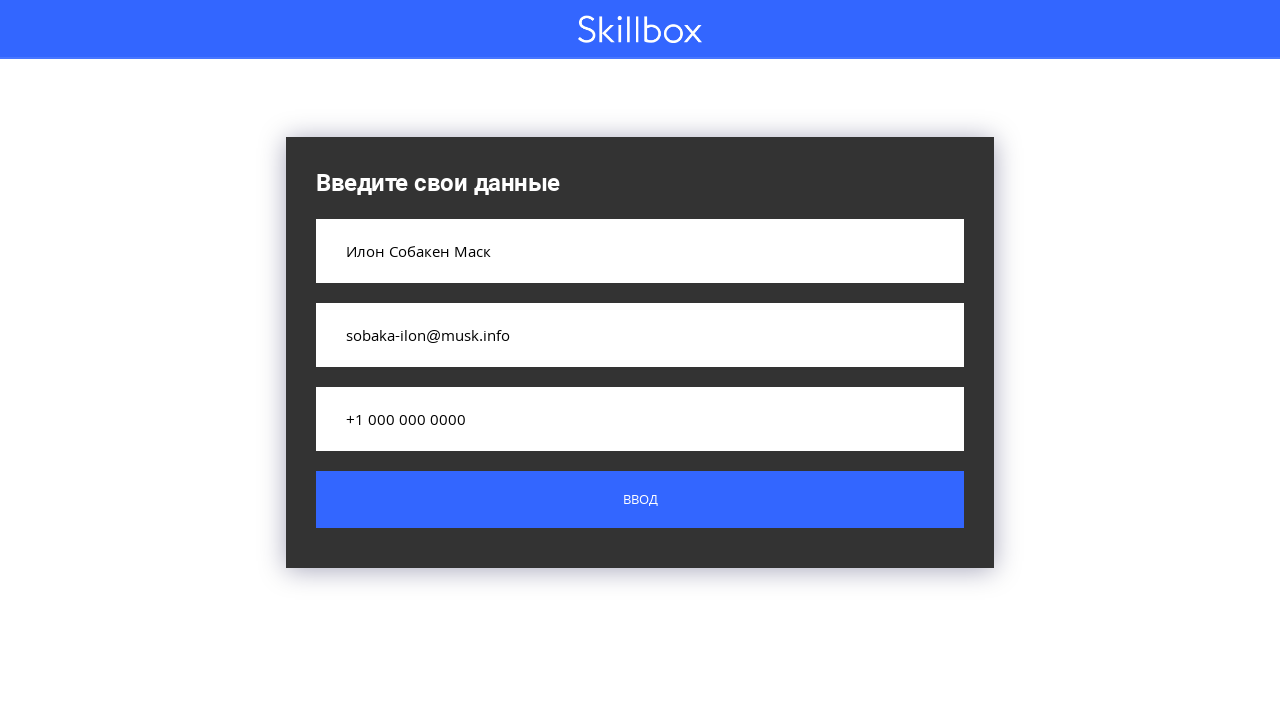

Clicked registration form submit button at (640, 500) on .custom-form__button
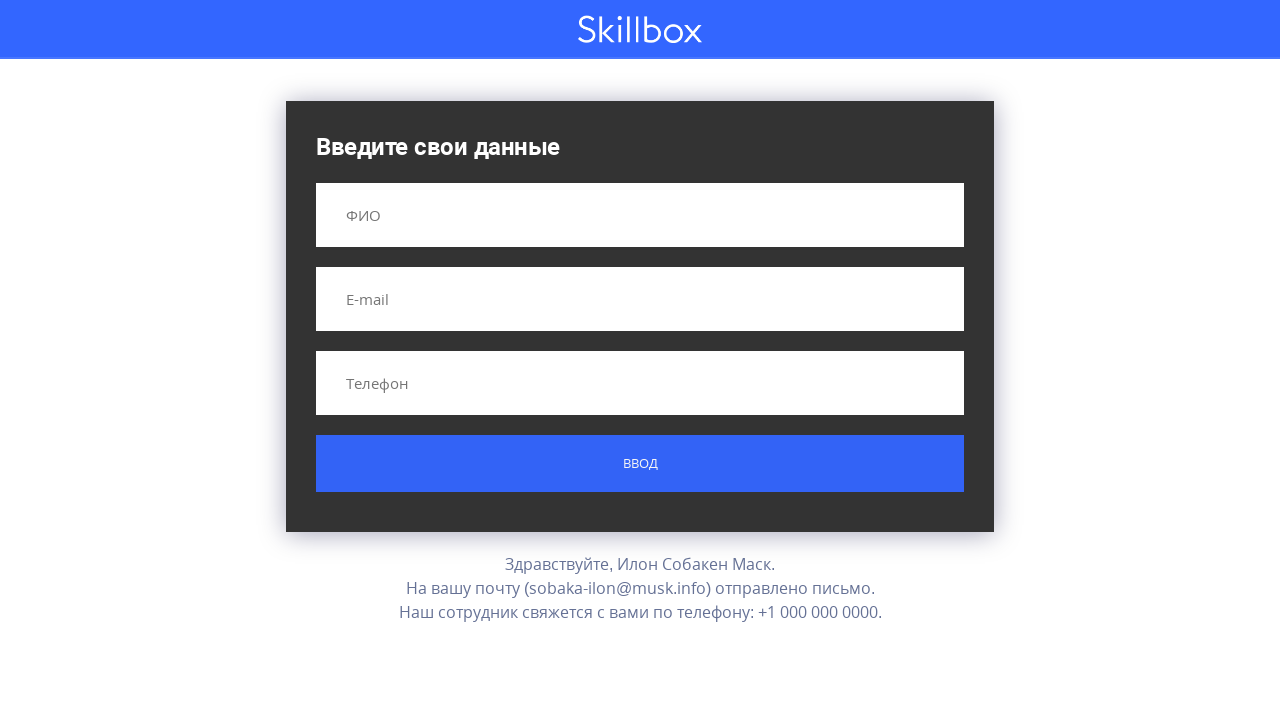

Welcome result element loaded after form submission
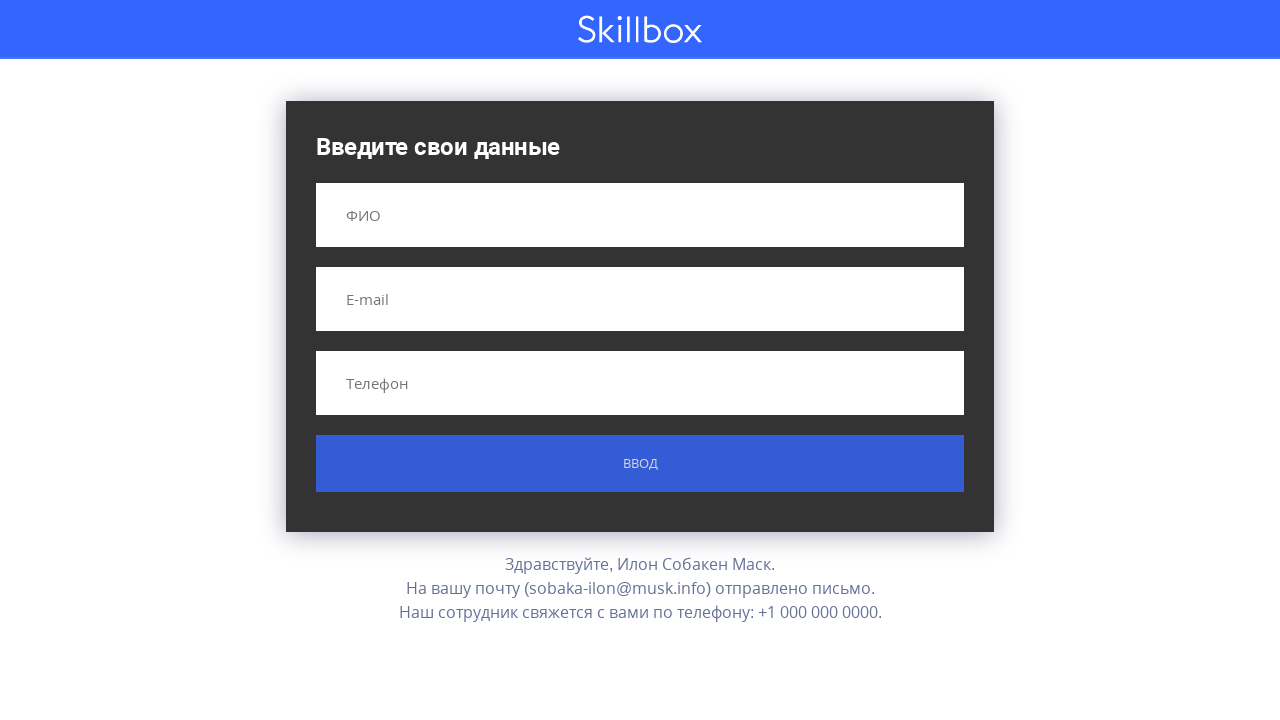

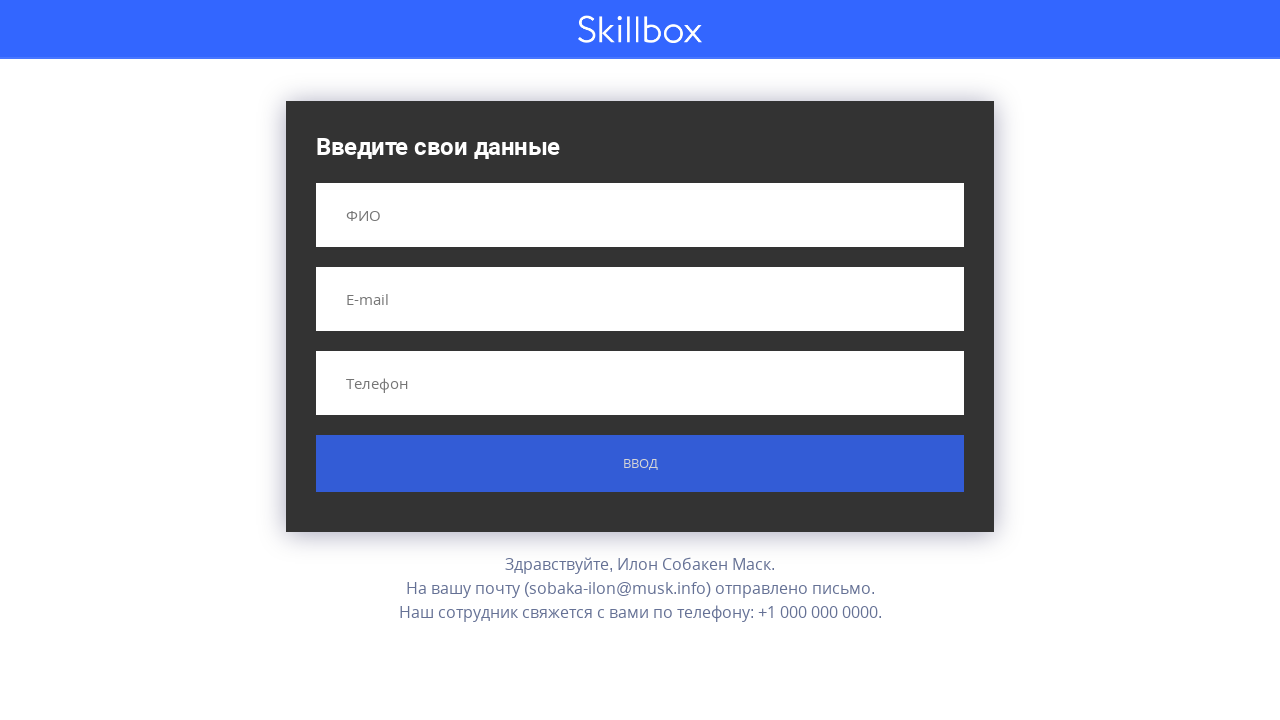